Tests Auchan Drive product search functionality by searching for a product, handling cookie consent, selecting drive option, and sorting results by price

Starting URL: https://www.auchan.fr/magasins/drive/auchan-drive-la-trinite-nice-cote-d-azur/s-869

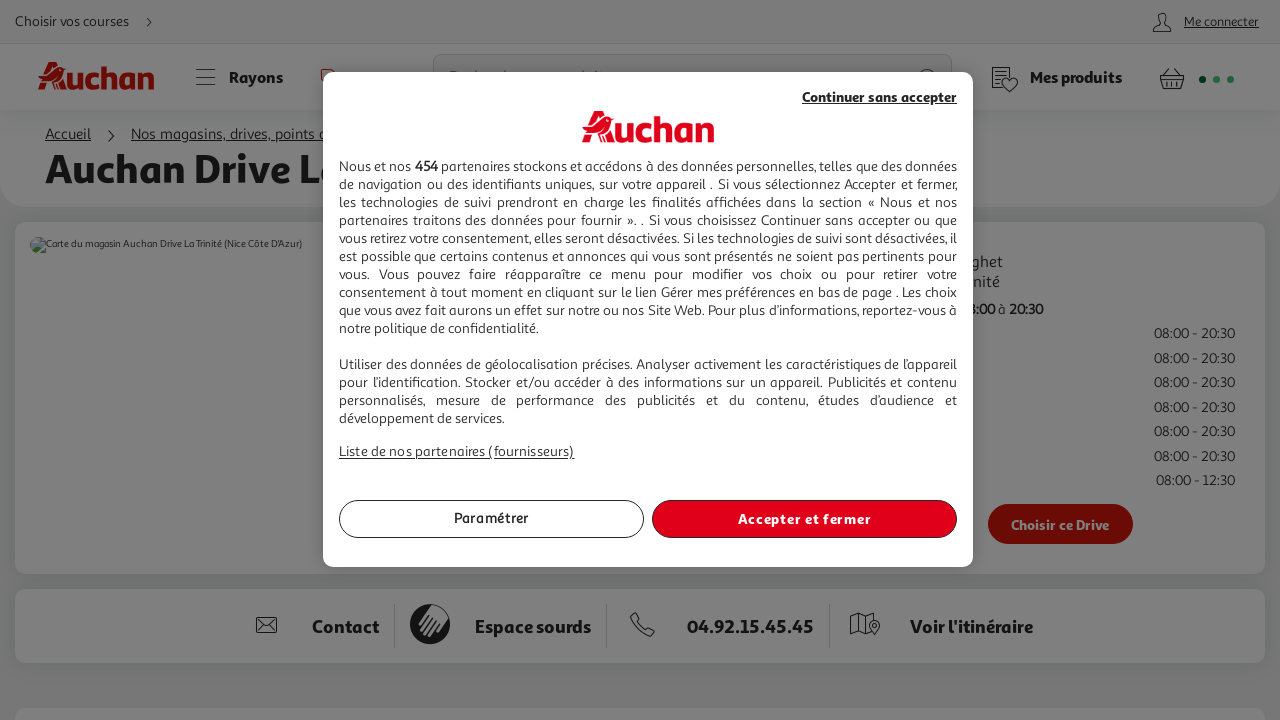

Clicked cookie consent reject button at (880, 96) on #onetrust-reject-all-handler
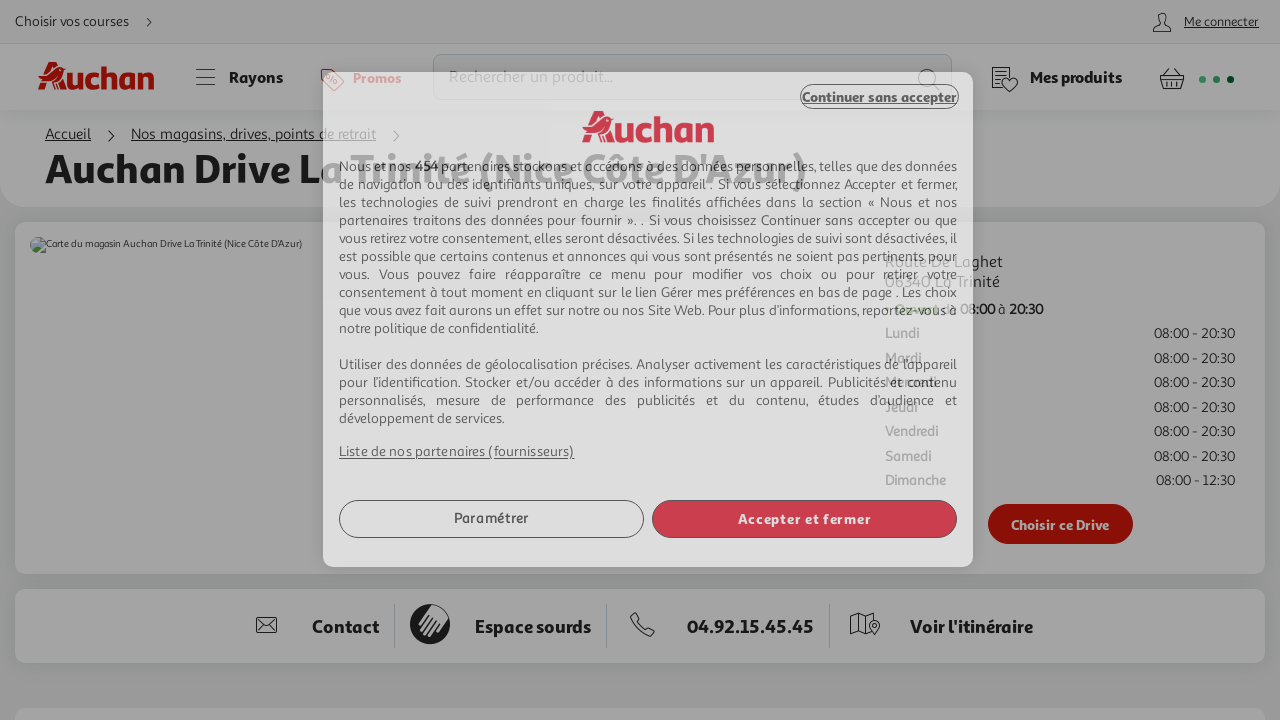

Drive button selector loaded
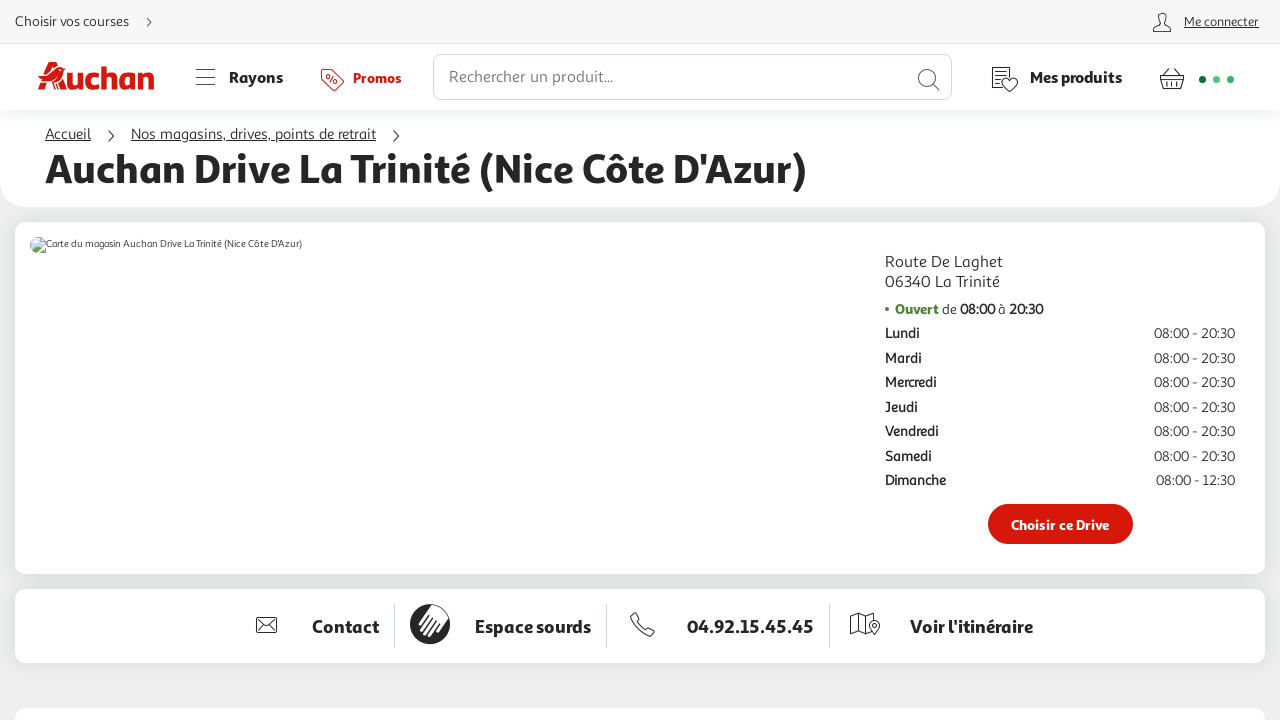

Waited for drive button to be ready
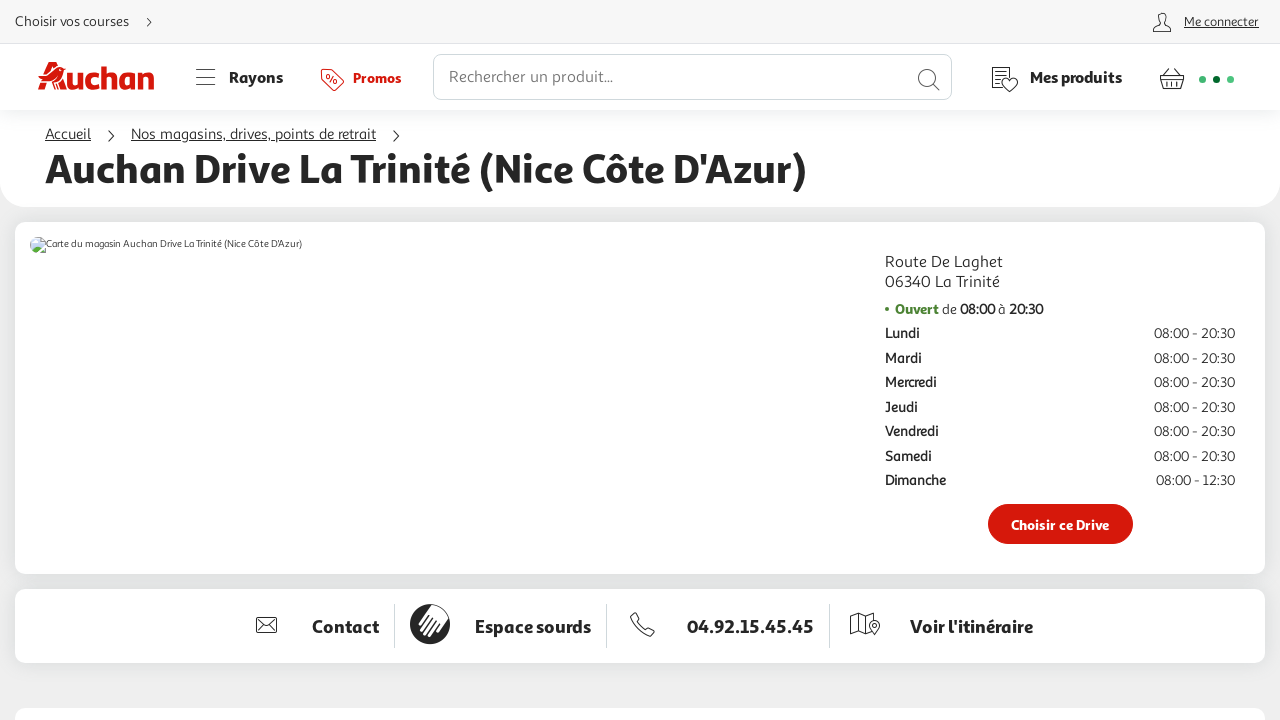

Clicked drive button to select drive option at (1060, 524) on button.store-info__button
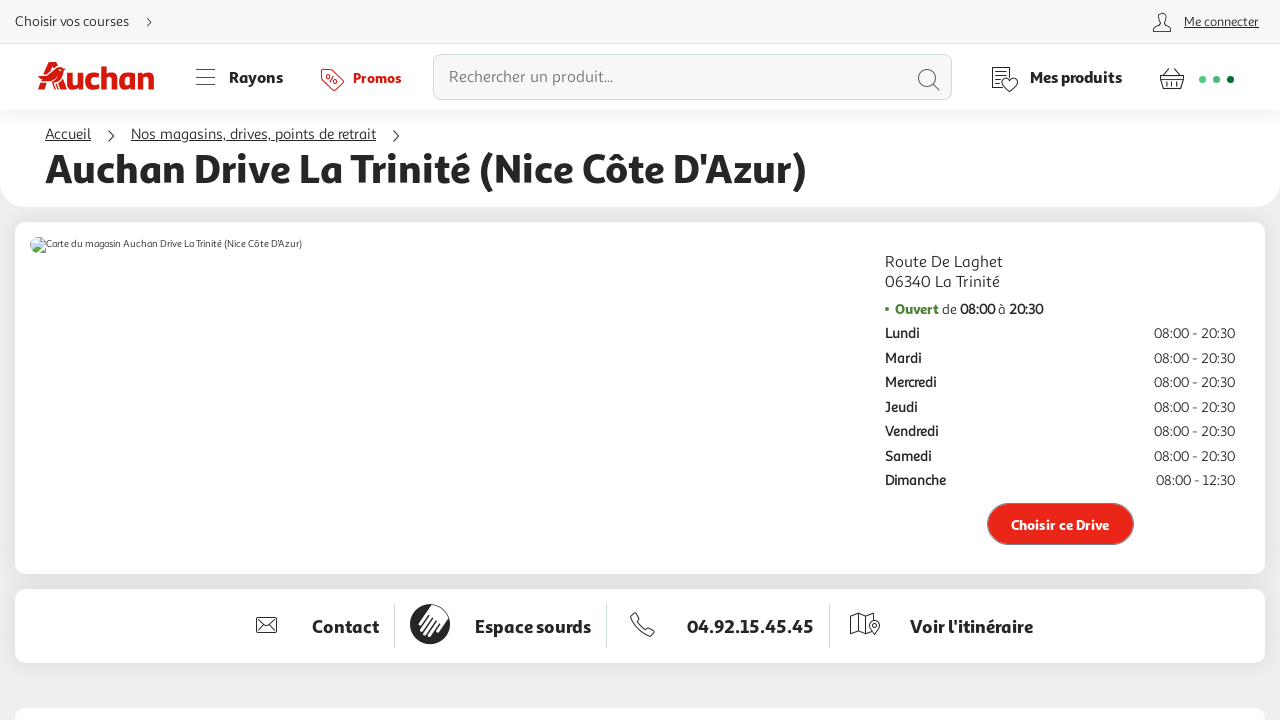

Search input field loaded
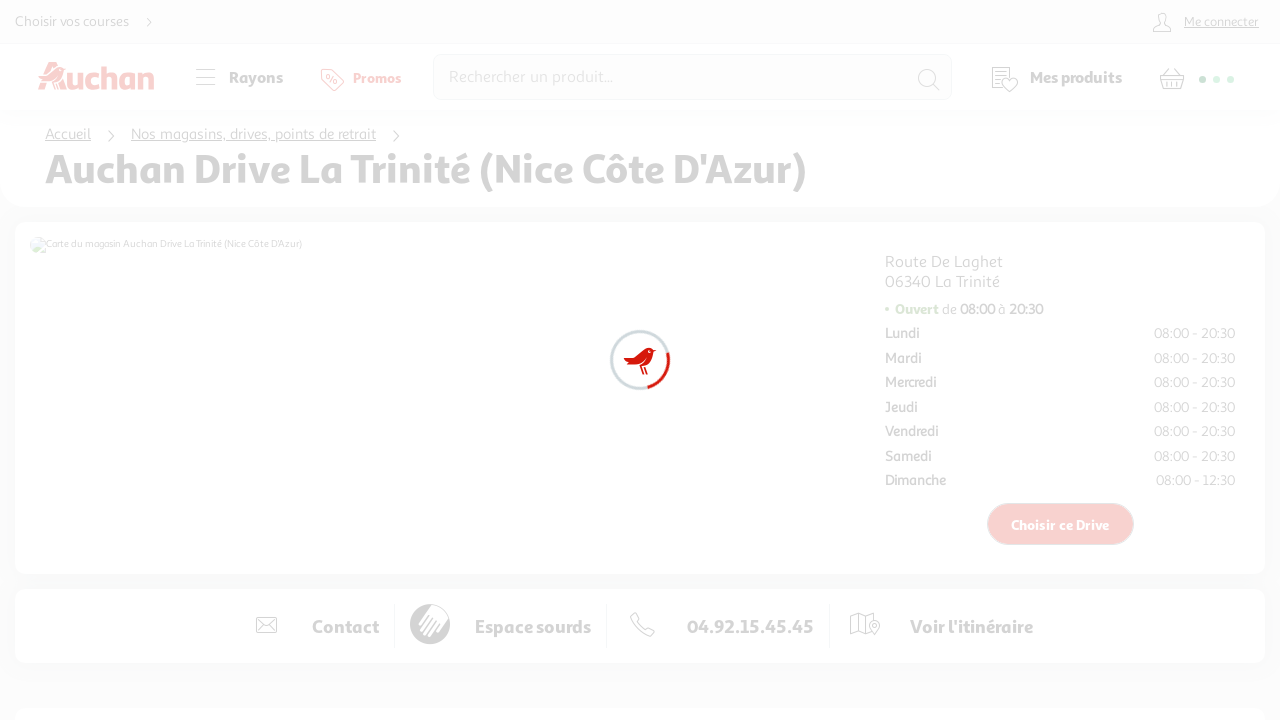

Waited for search input to be ready
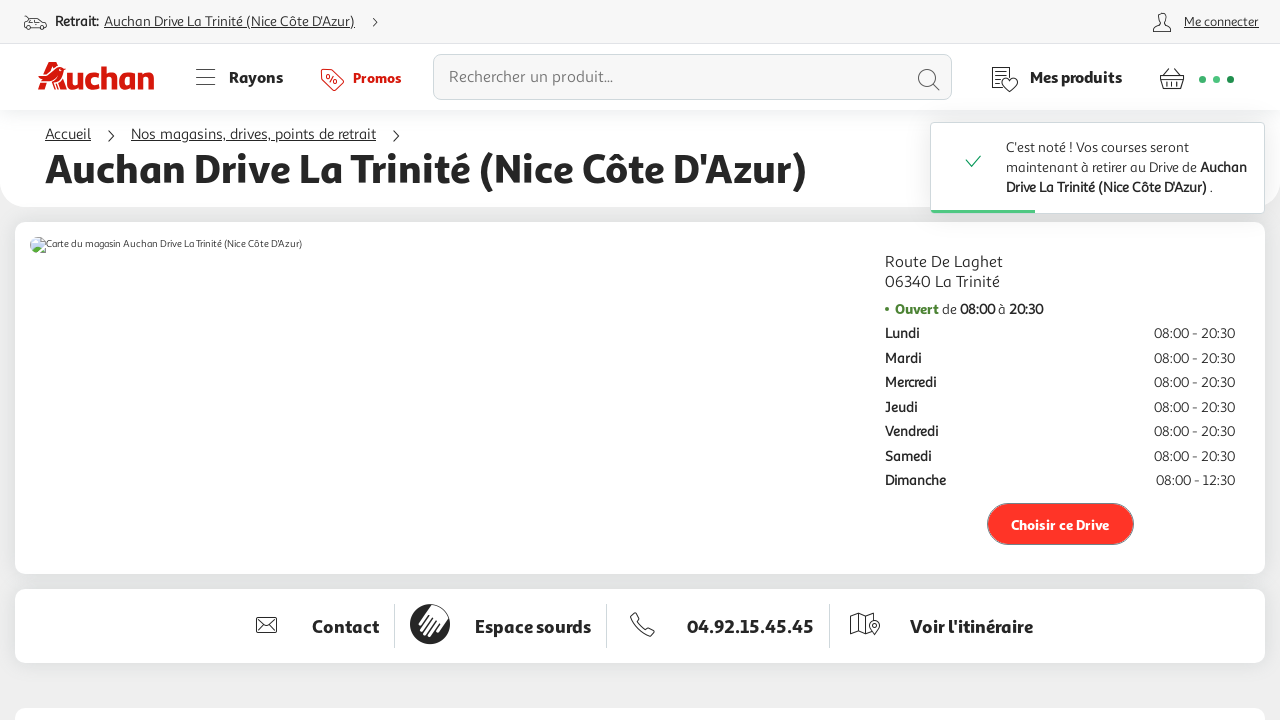

Clicked search input field at (692, 77) on input.mainHeaderSearchInput
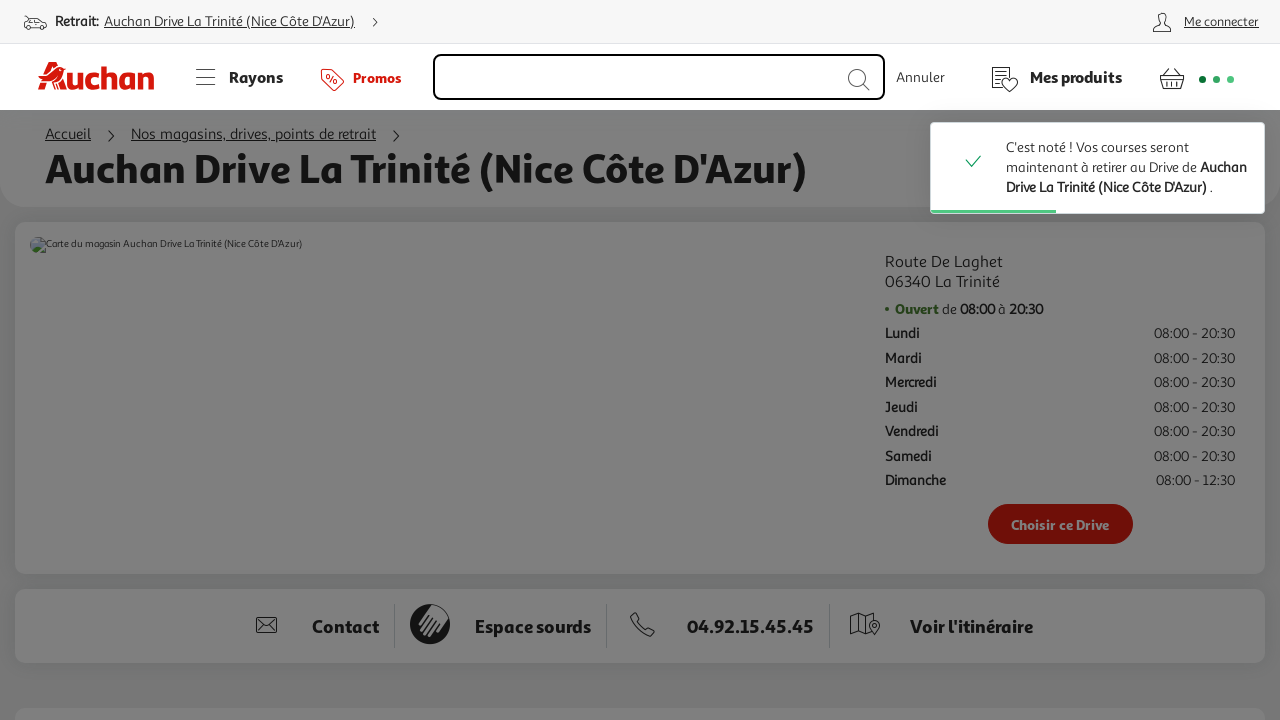

Waited before clearing search field
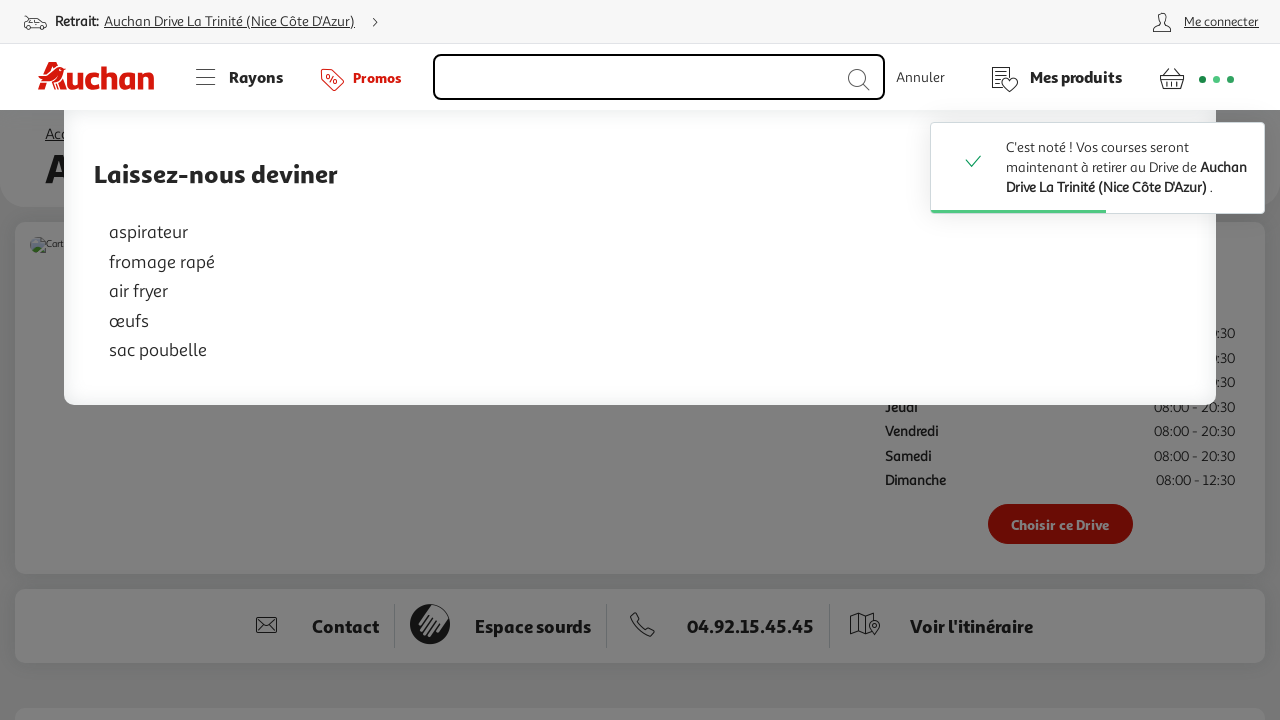

Cleared search input field on input.mainHeaderSearchInput
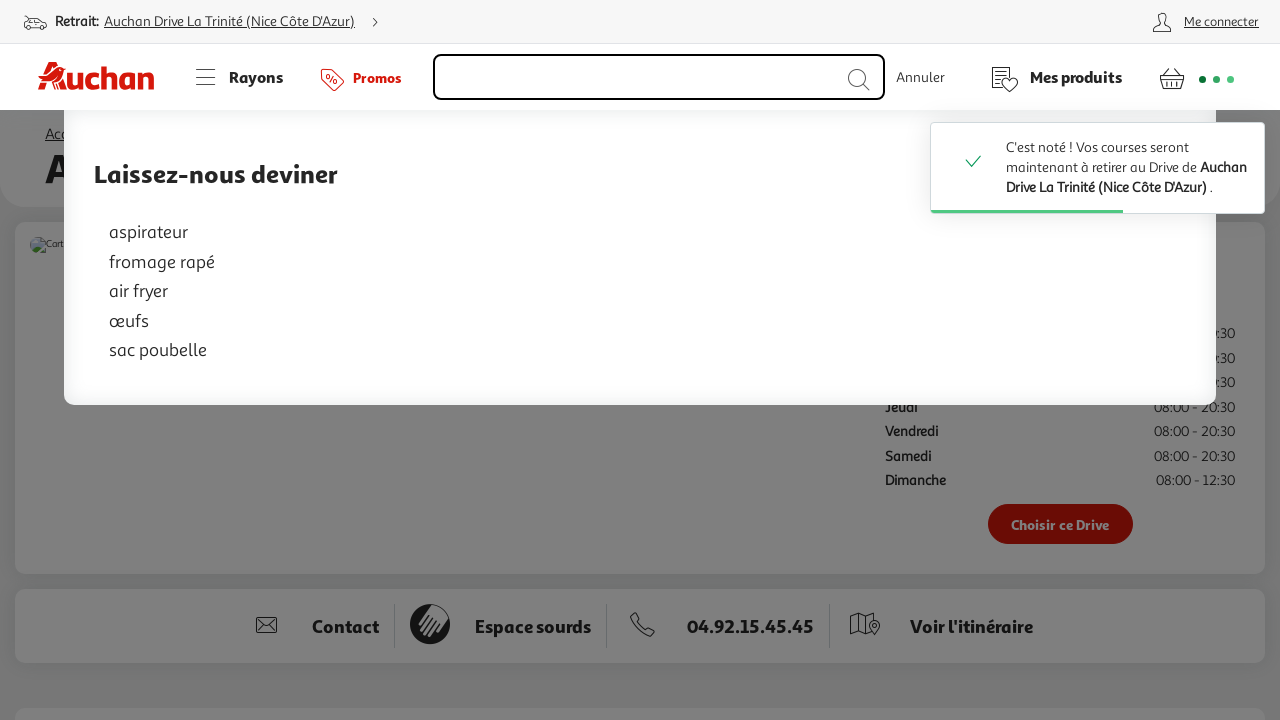

Waited after clearing search field
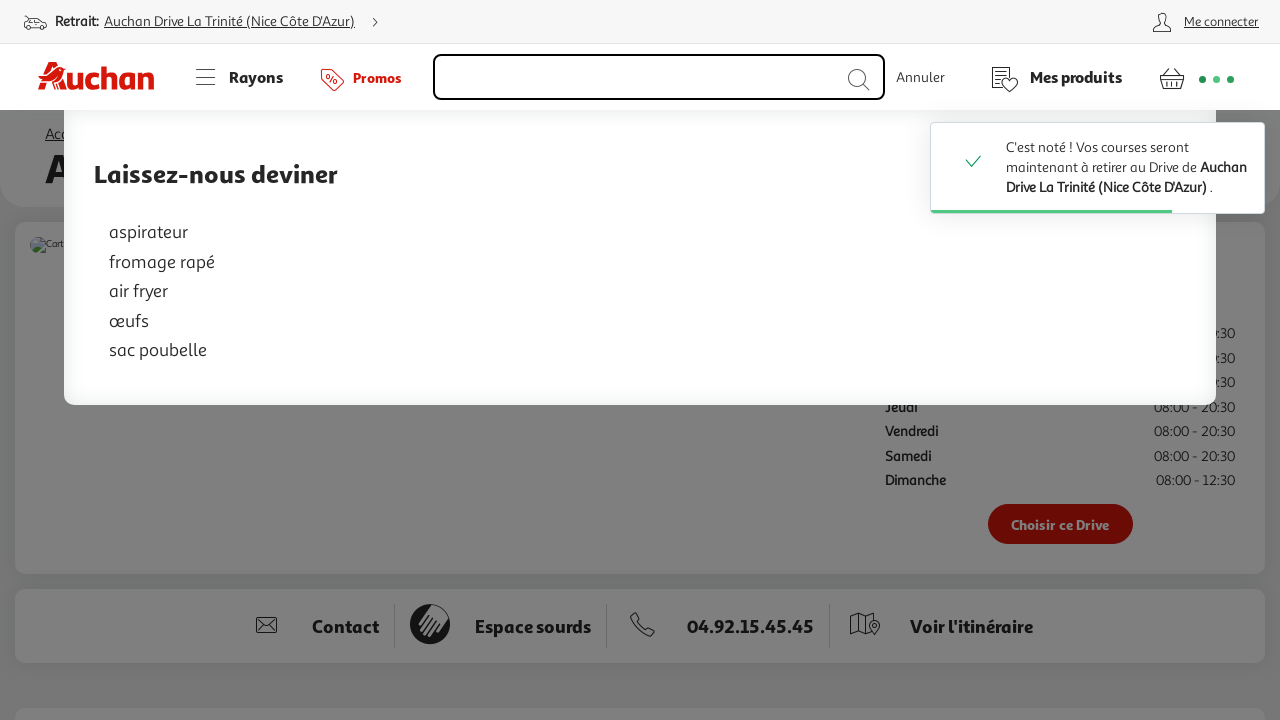

Entered barcode '3017620422003' in search field on input.mainHeaderSearchInput
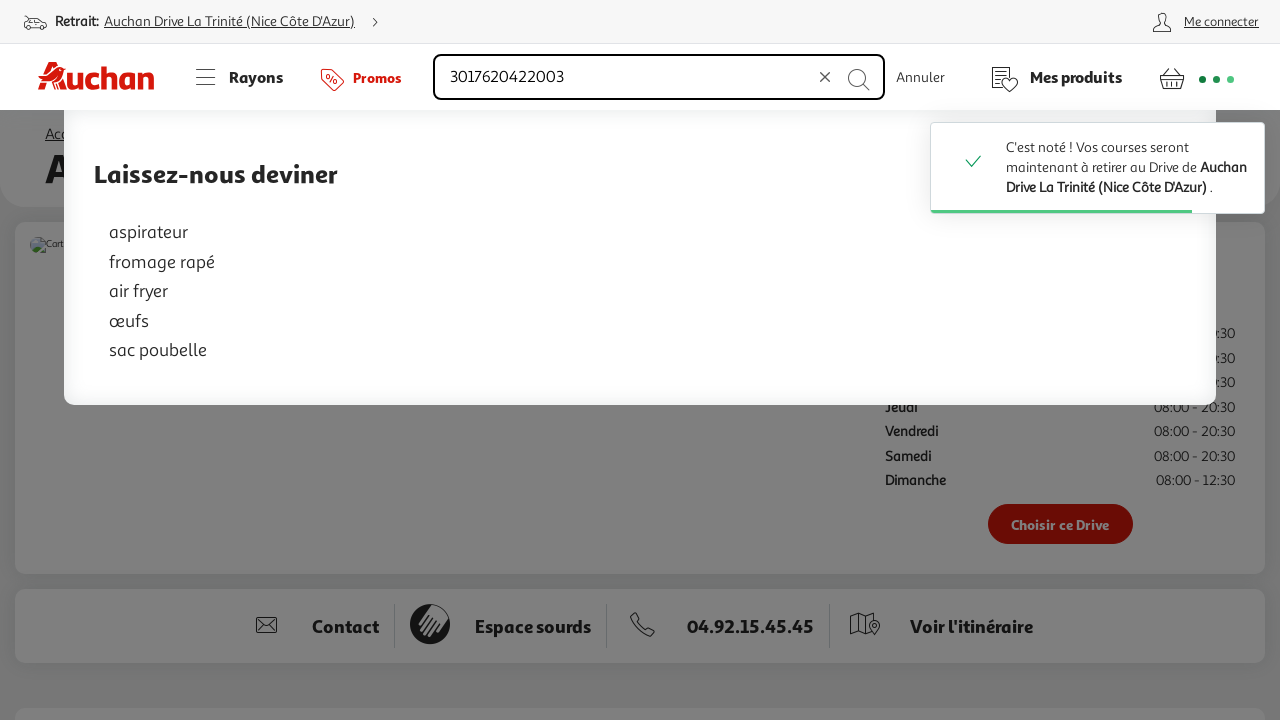

Pressed Enter to search by barcode on input.mainHeaderSearchInput
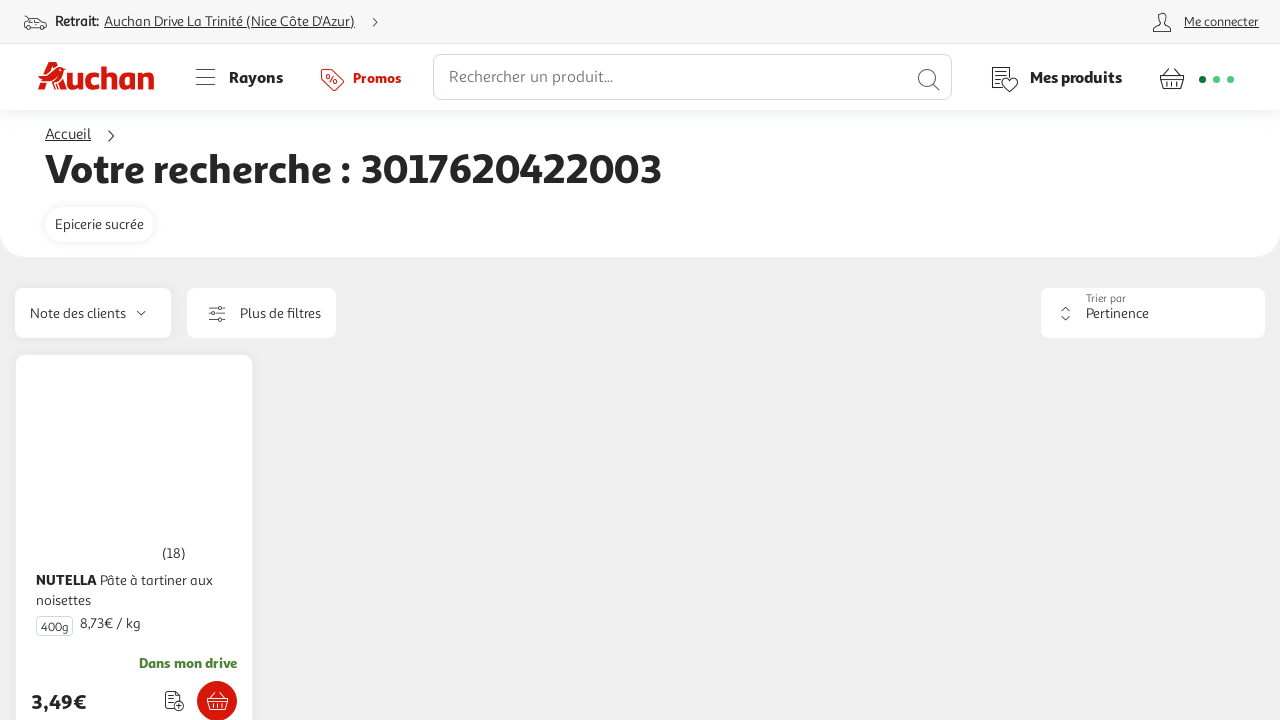

Checked for no results image element
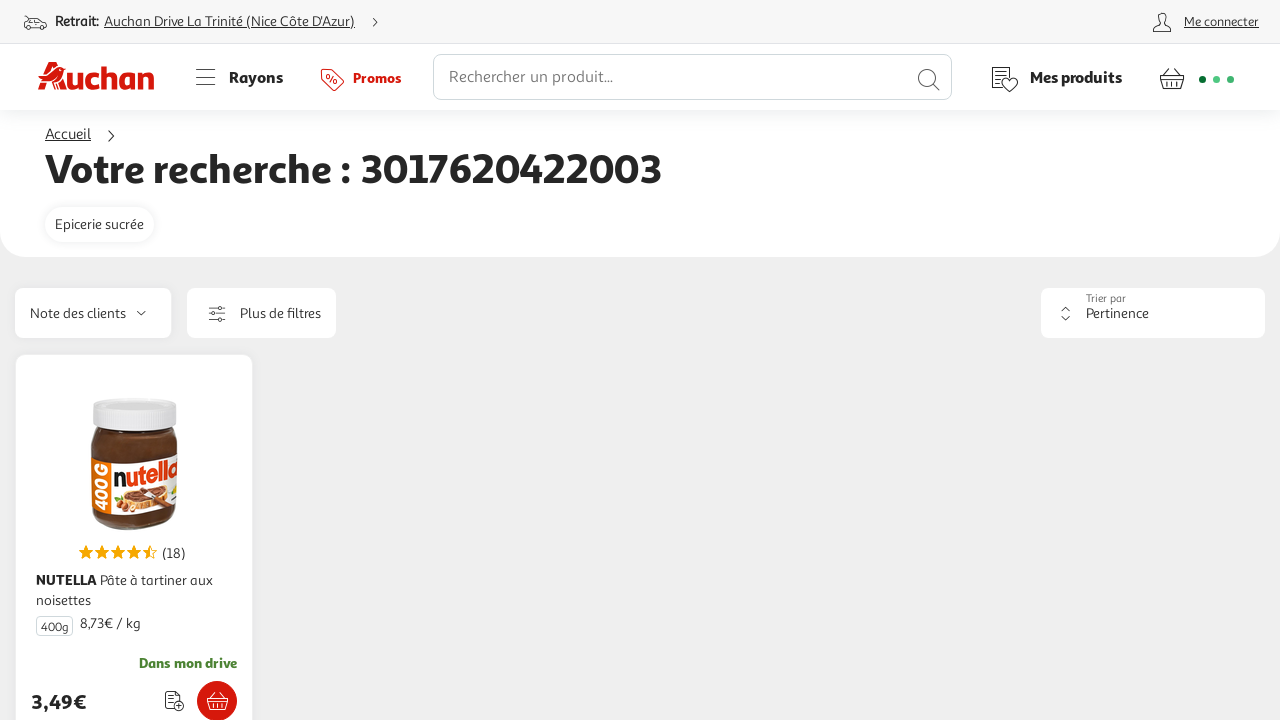

Results list container loaded for barcode search
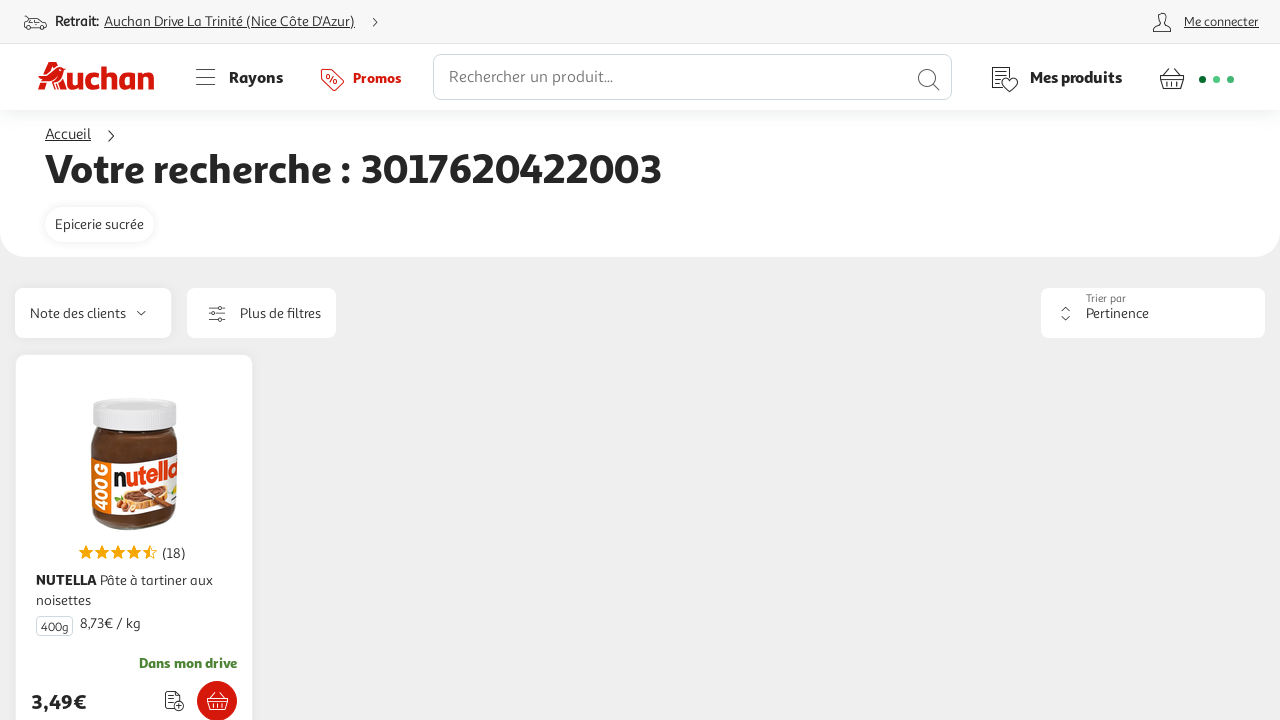

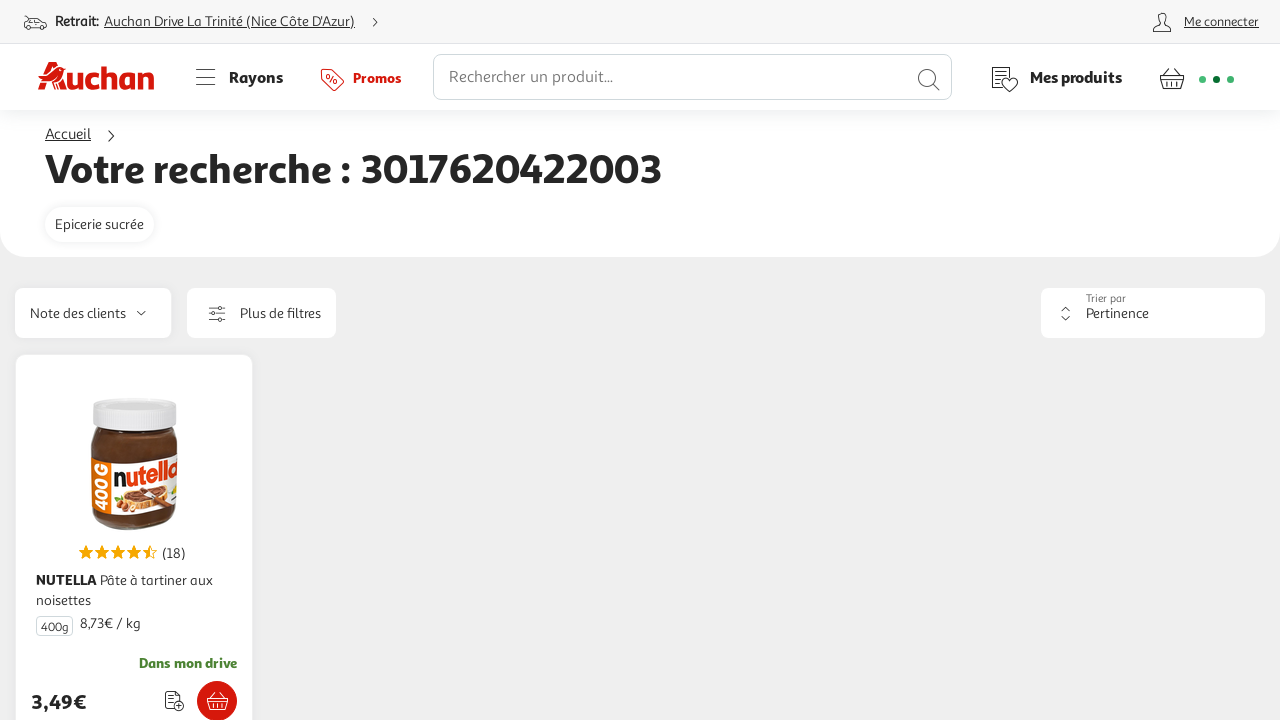